Navigates to VWO app homepage and verifies the page title

Starting URL: https://app.vwo.com

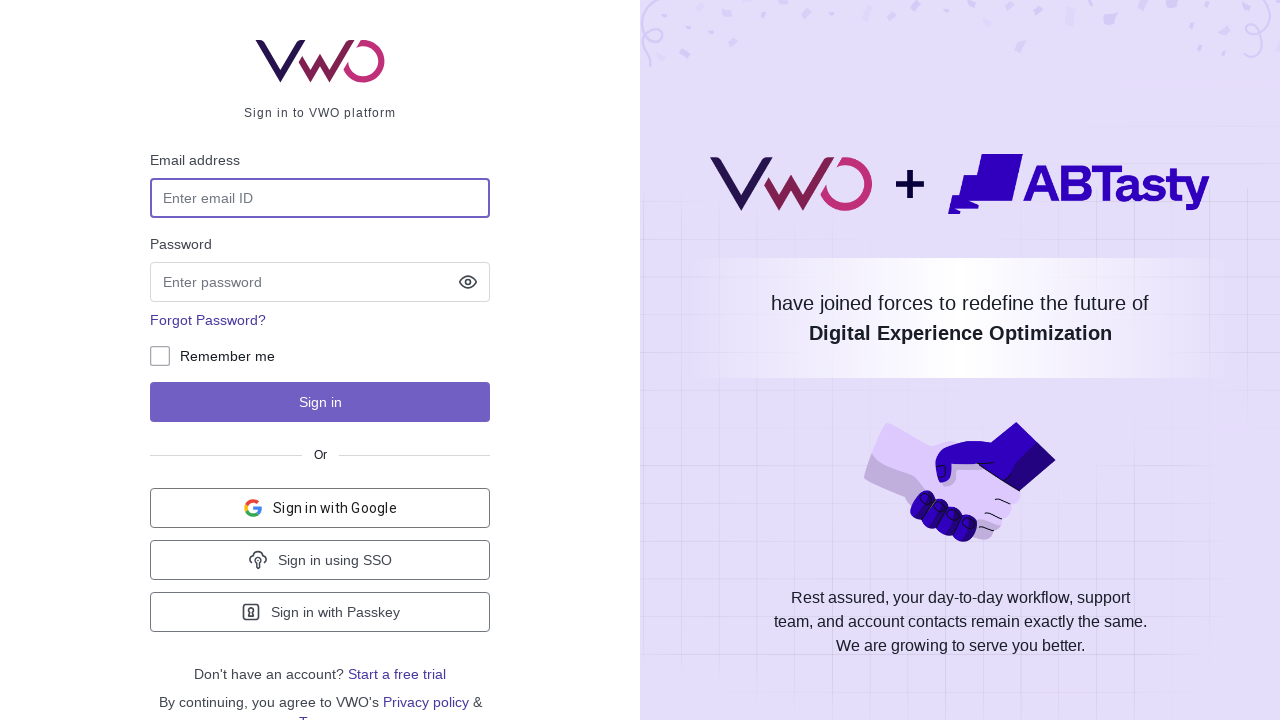

Navigated to VWO app homepage at https://app.vwo.com
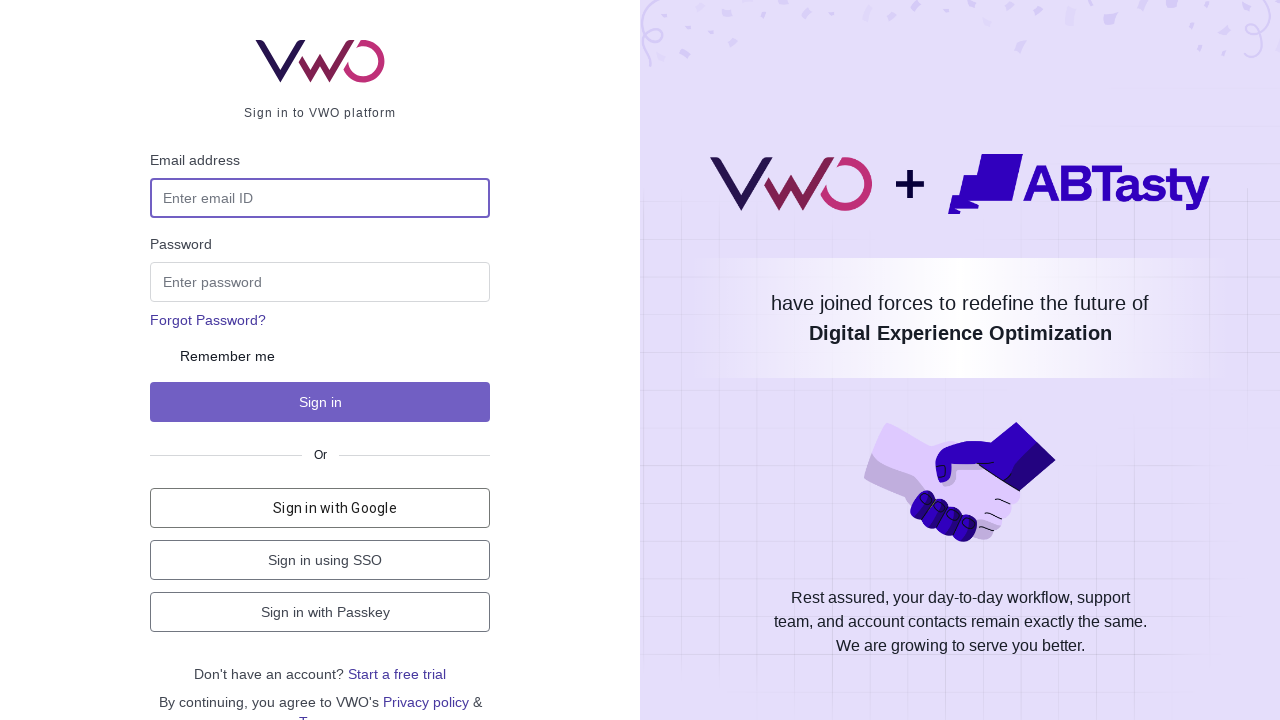

Verified page title is 'Login - VWO'
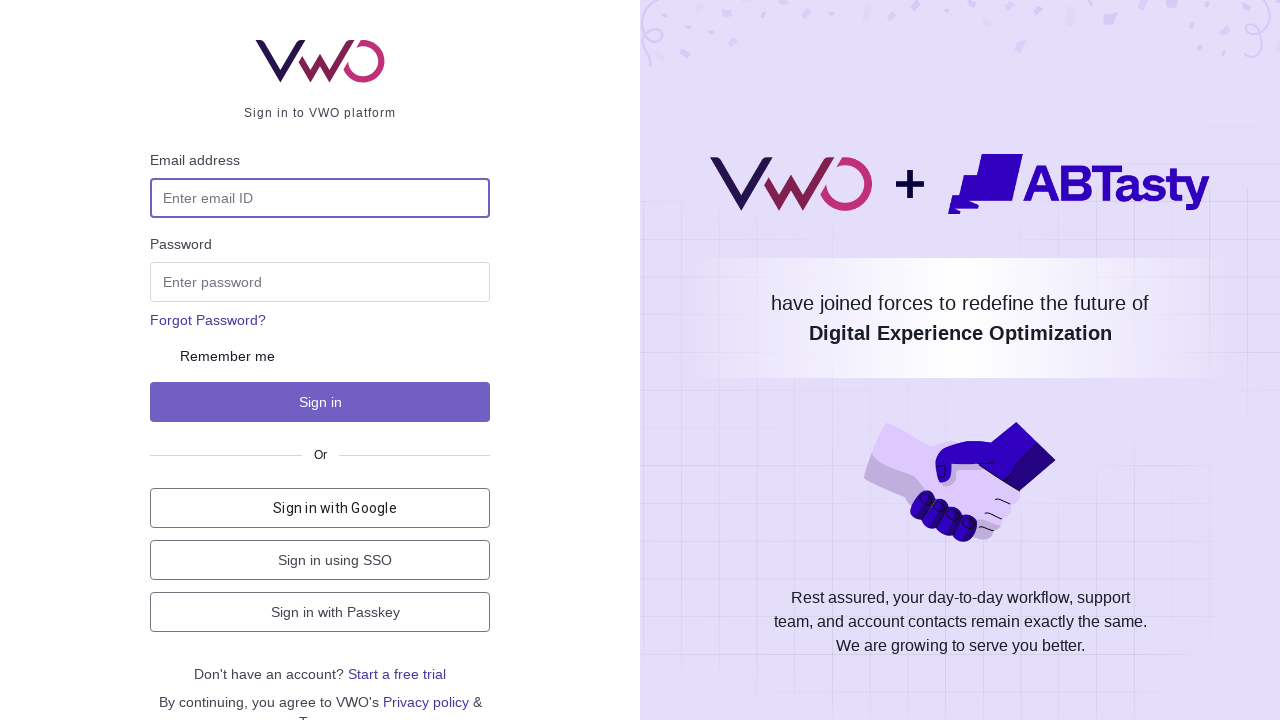

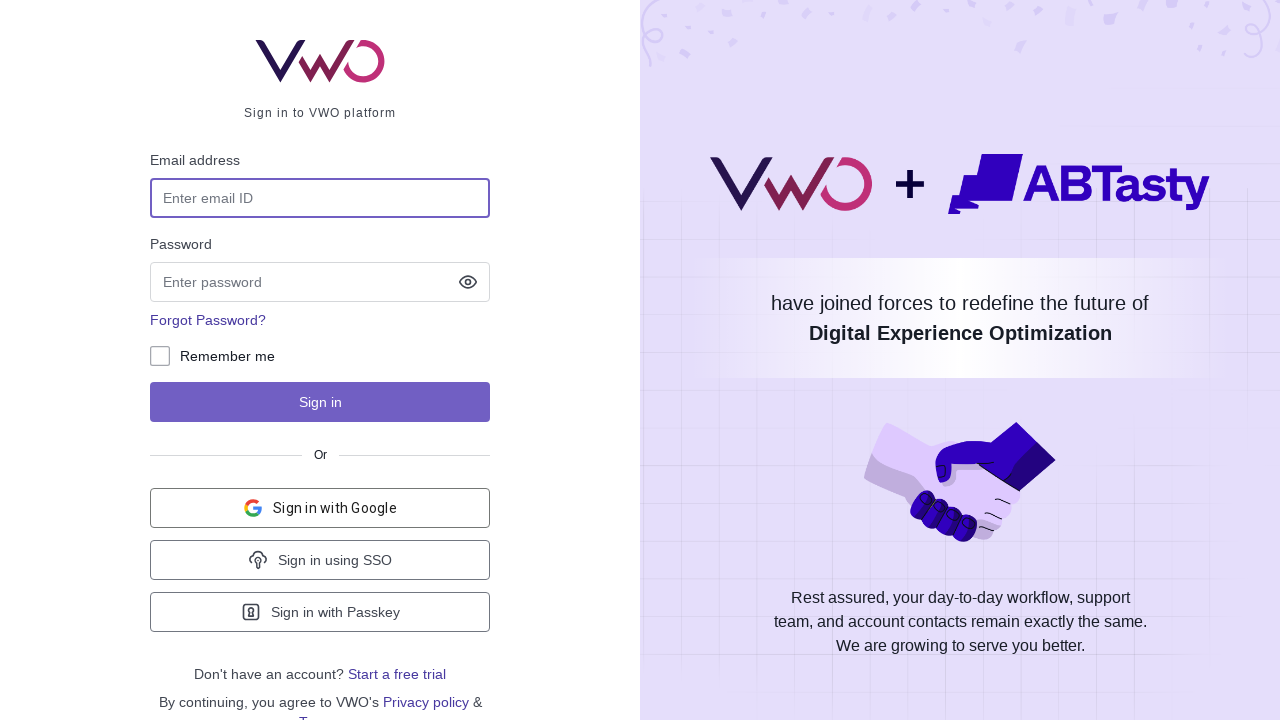